Tests double-click functionality on a W3Schools example page to change text color

Starting URL: https://www.w3schools.com/tags/tryit.asp?filename=tryhtml5_ev_ondblclick2

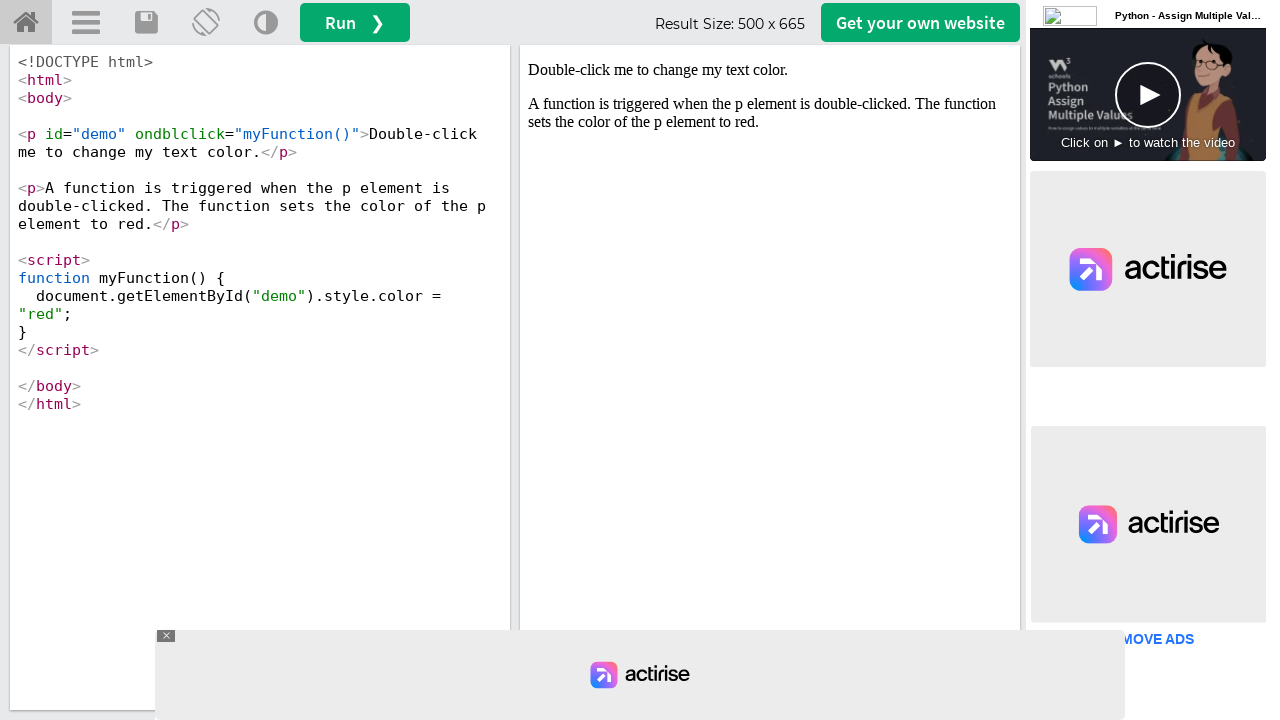

Double-clicked the demo text element in iframe to trigger color change at (770, 70) on #iframeResult >> internal:control=enter-frame >> #demo
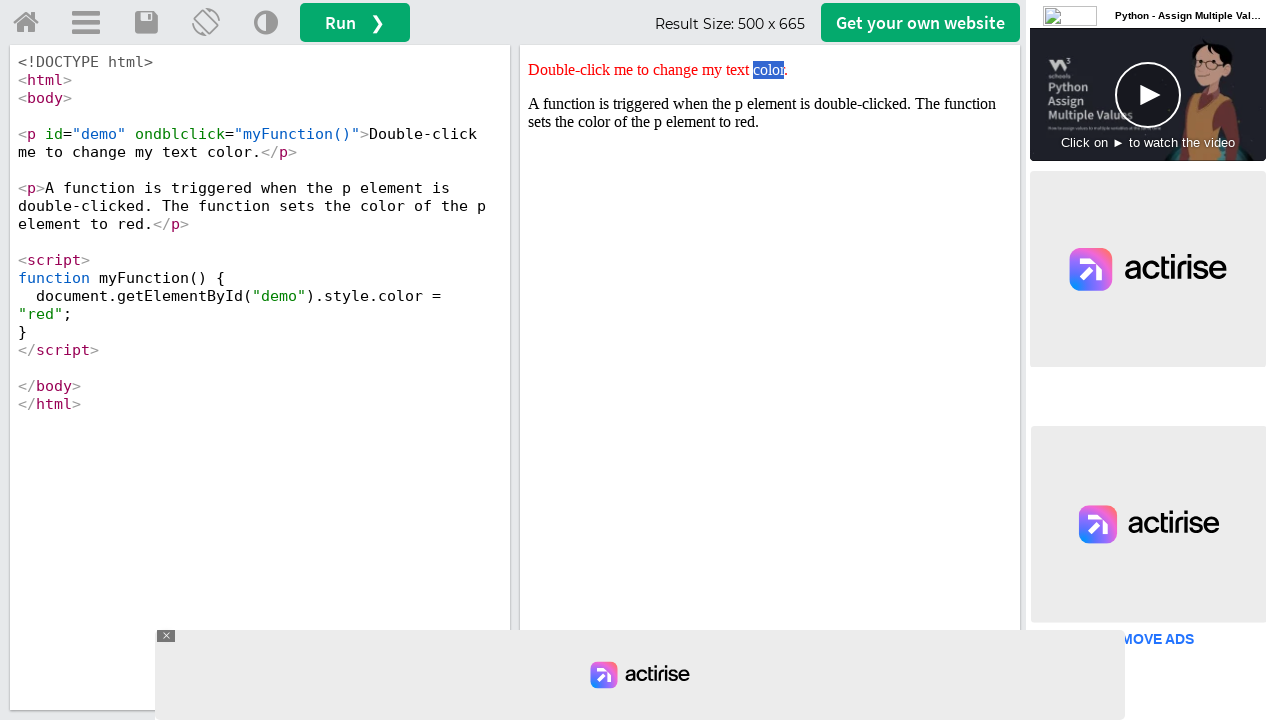

Located the demo text element in iframe
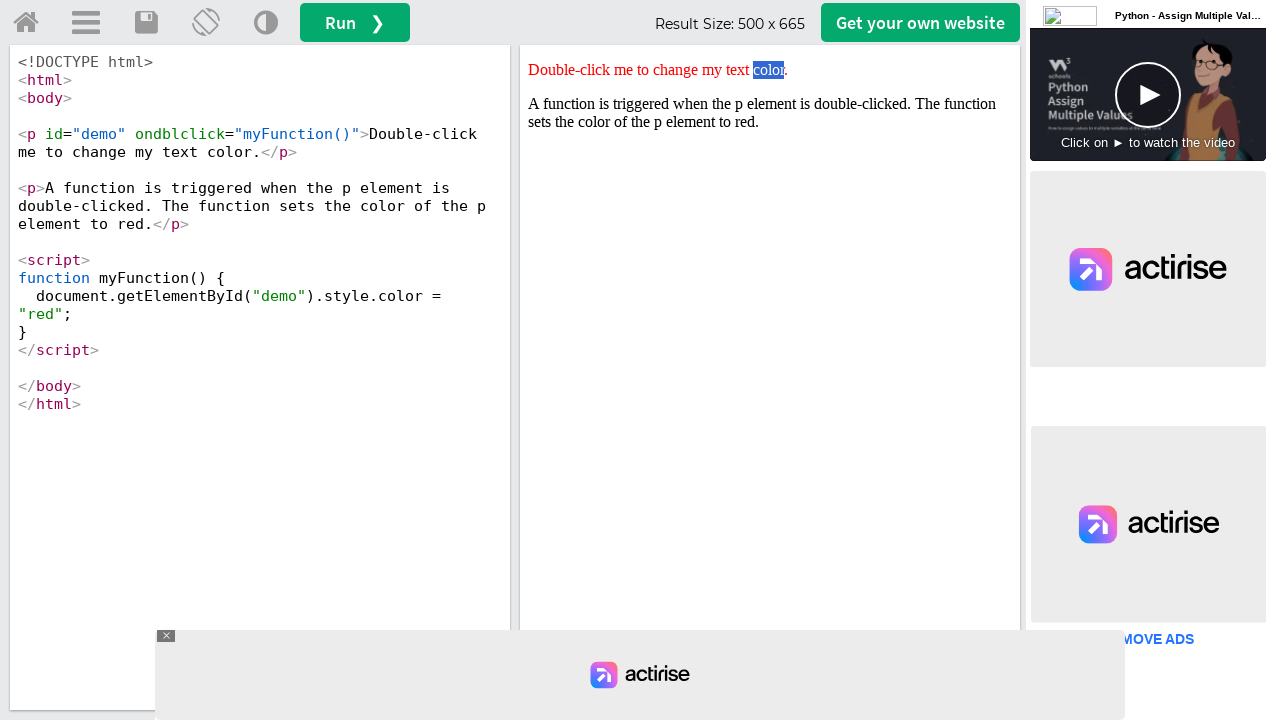

Retrieved style attribute: color: red;
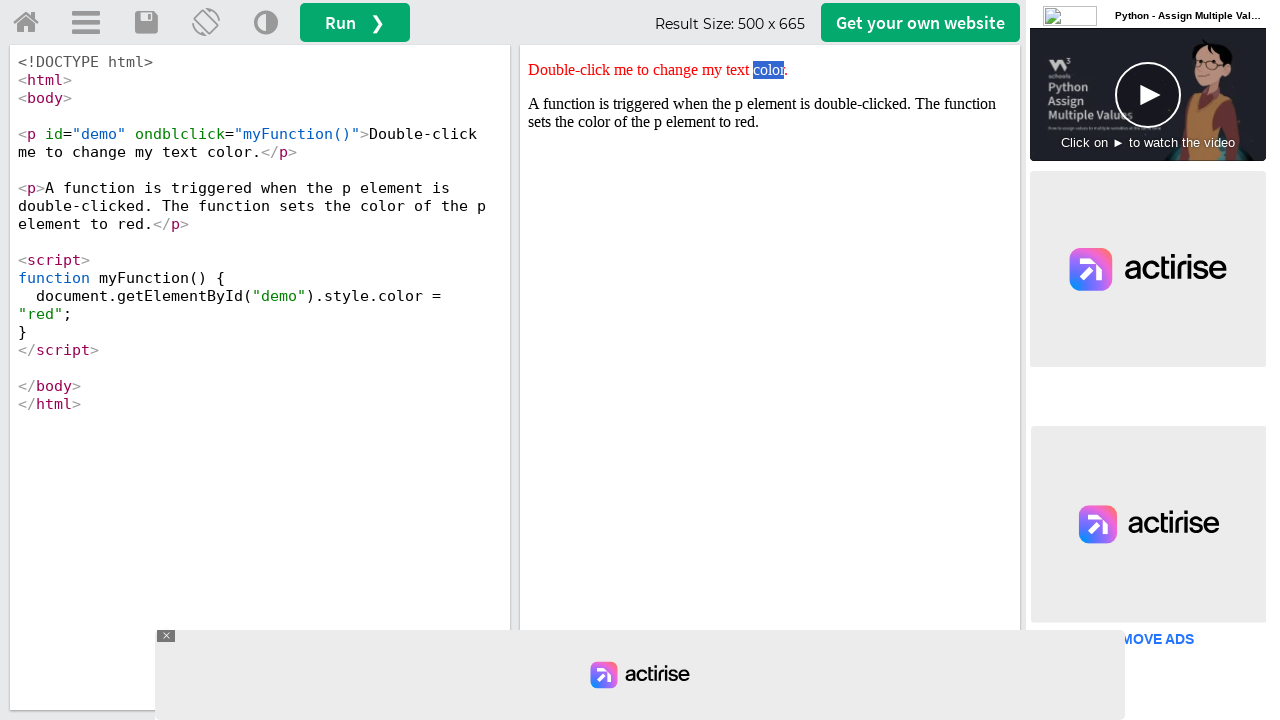

Verified that text color changed to red after double-click
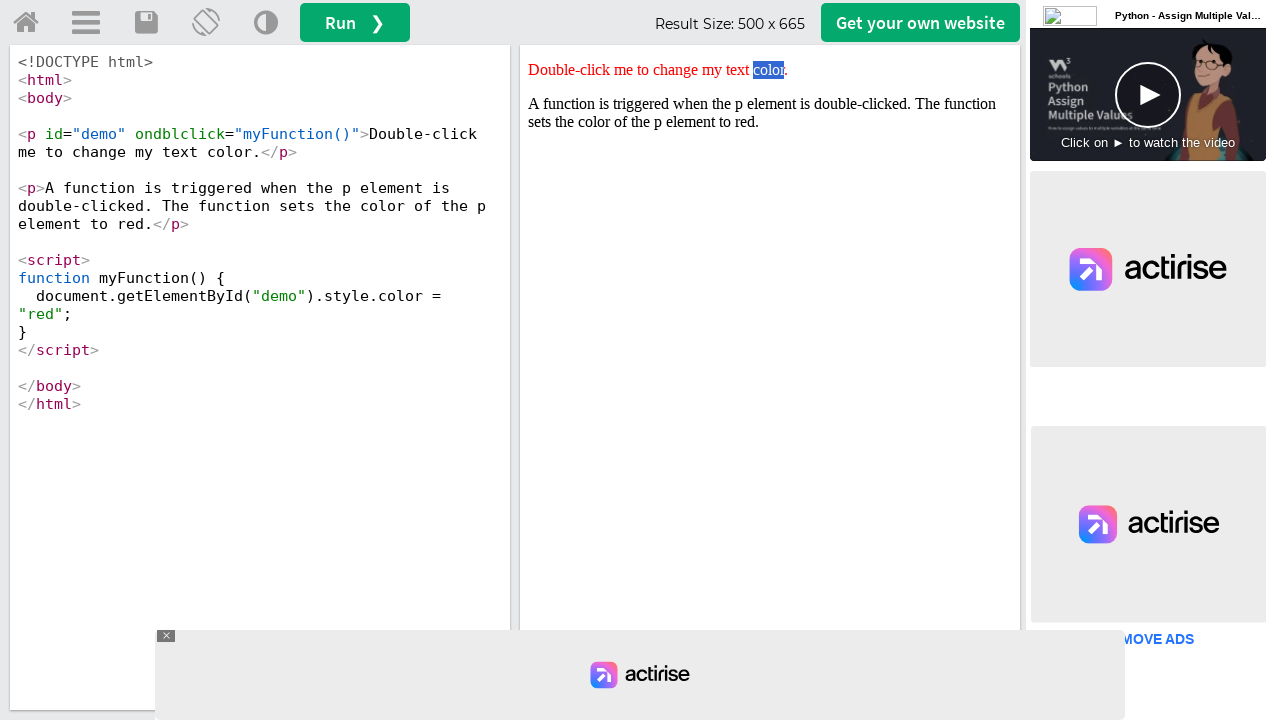

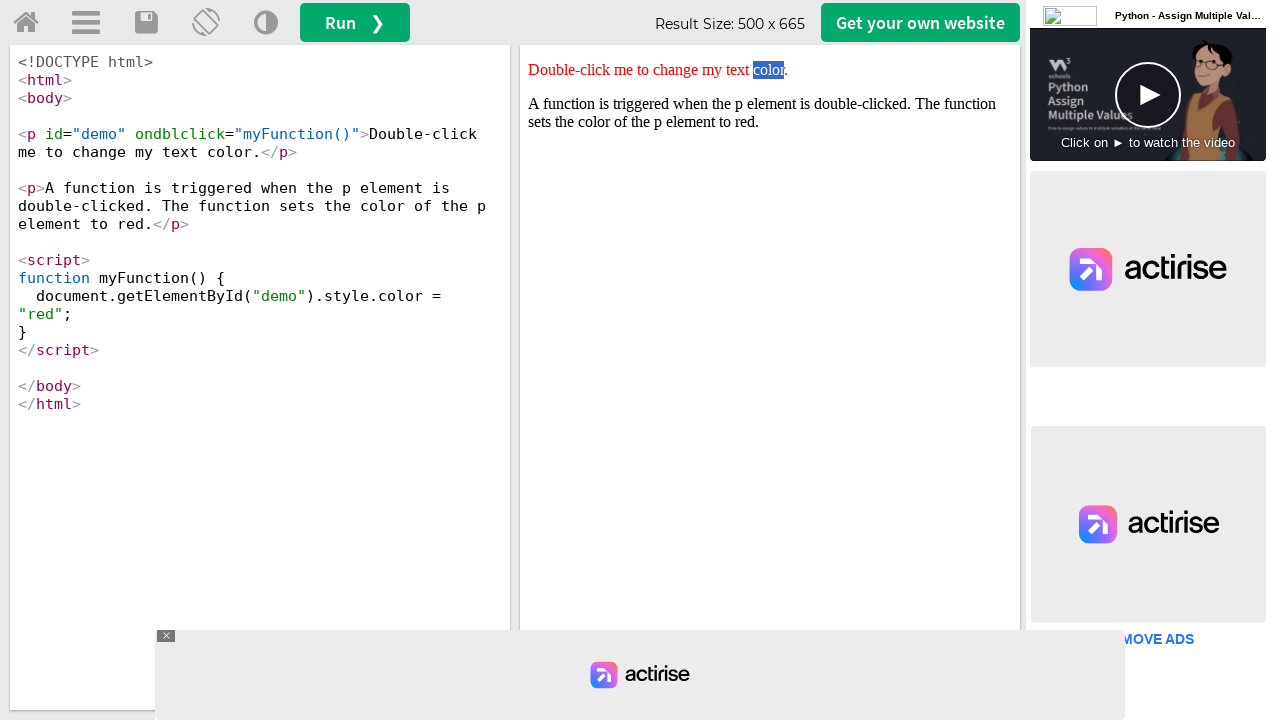